Tests JavaScript prompt functionality by navigating to the JavaScript Alerts page, triggering a JS prompt, entering text into it, and accepting it.

Starting URL: https://the-internet.herokuapp.com/

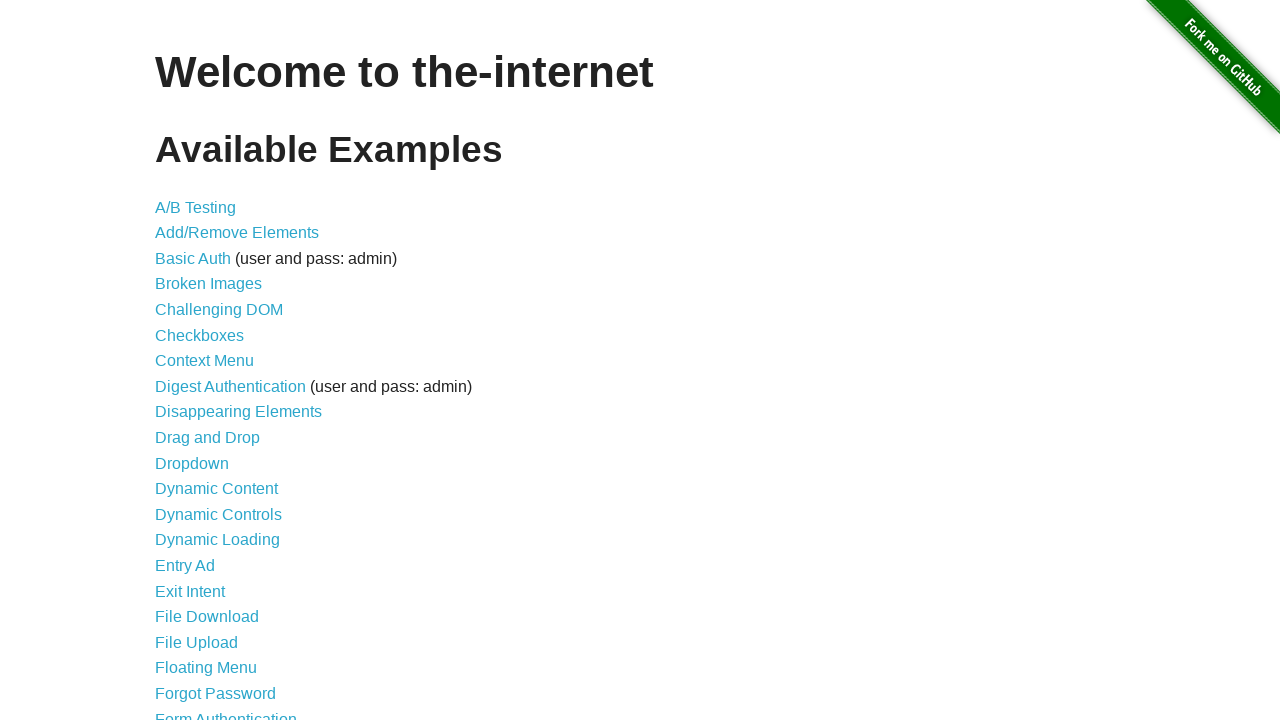

Clicked on 'JavaScript Alerts' link at (214, 361) on a:text('JavaScript Alerts')
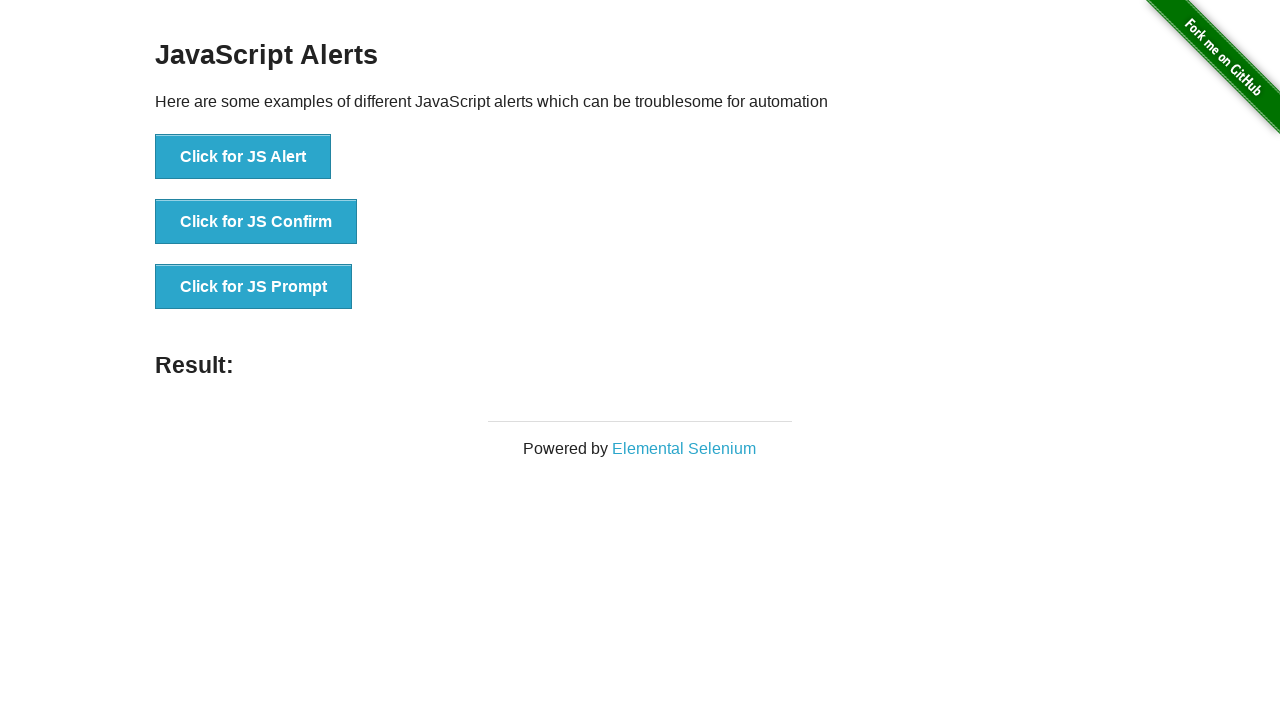

Set up dialog handler to accept prompt with text 'Hi Hello, kemcho majama'
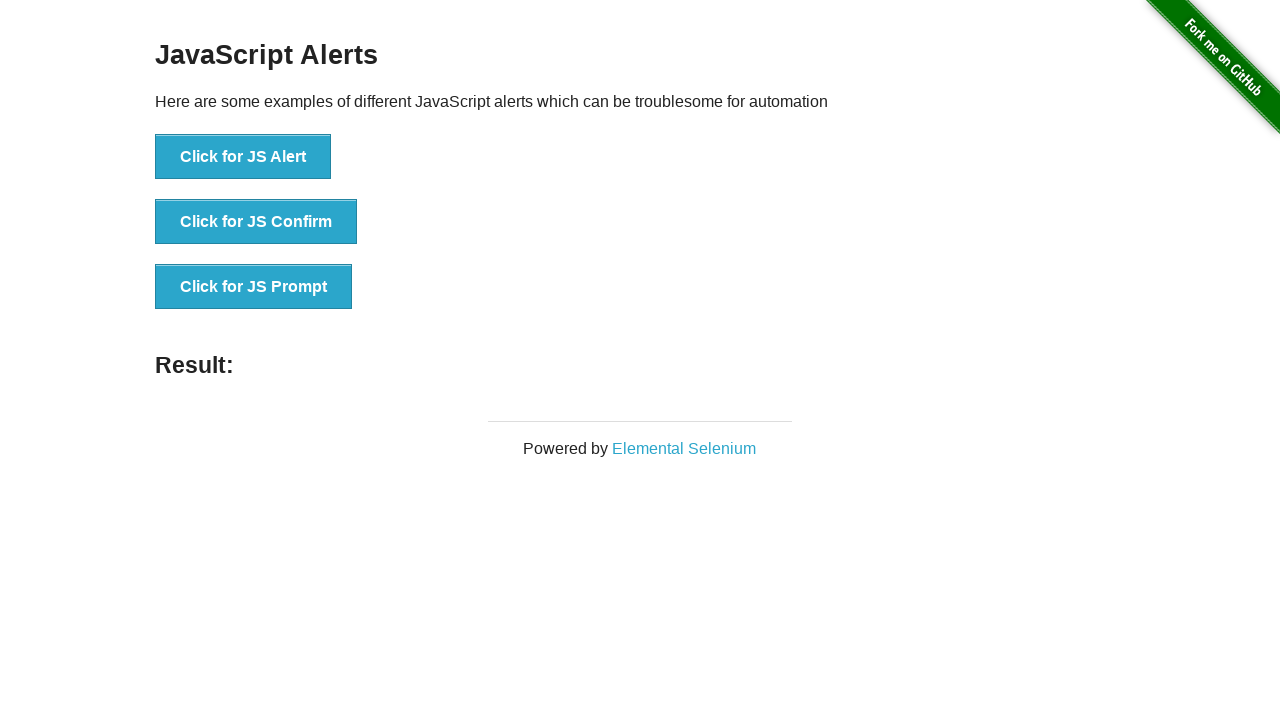

Clicked button to trigger JavaScript prompt at (254, 287) on button:text('Click for JS Prompt')
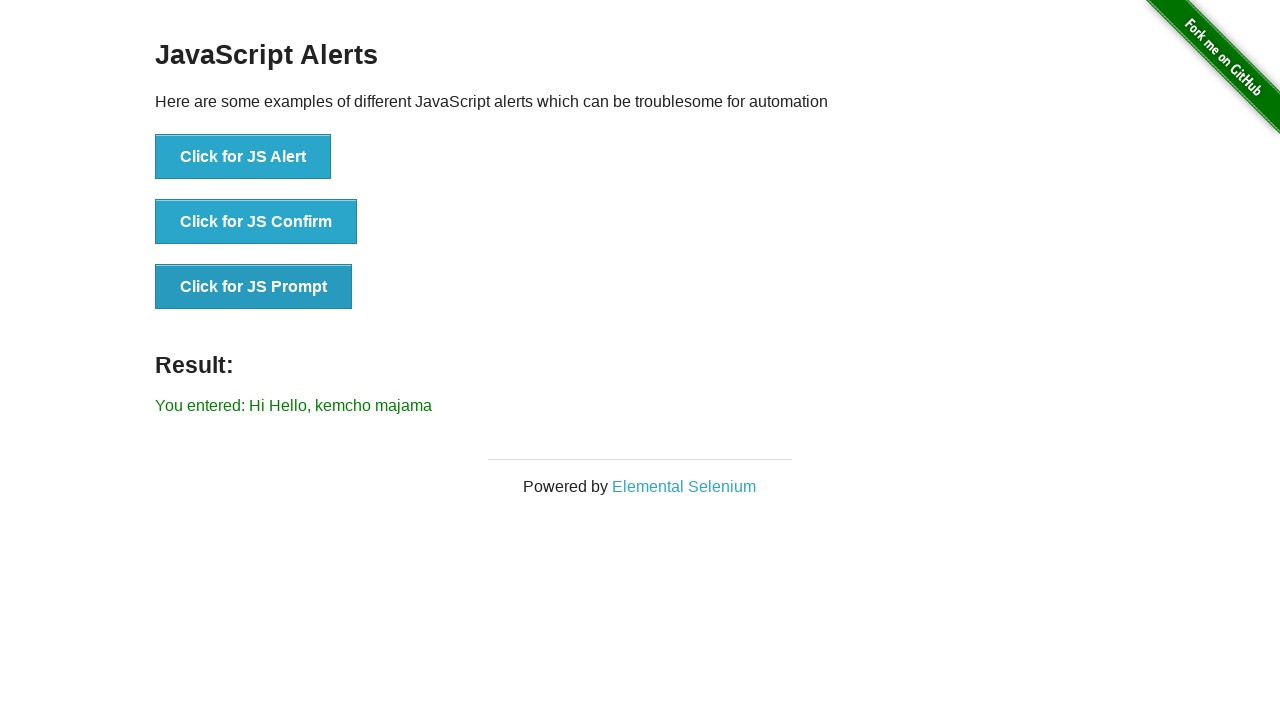

Prompt result appeared confirming prompt was accepted
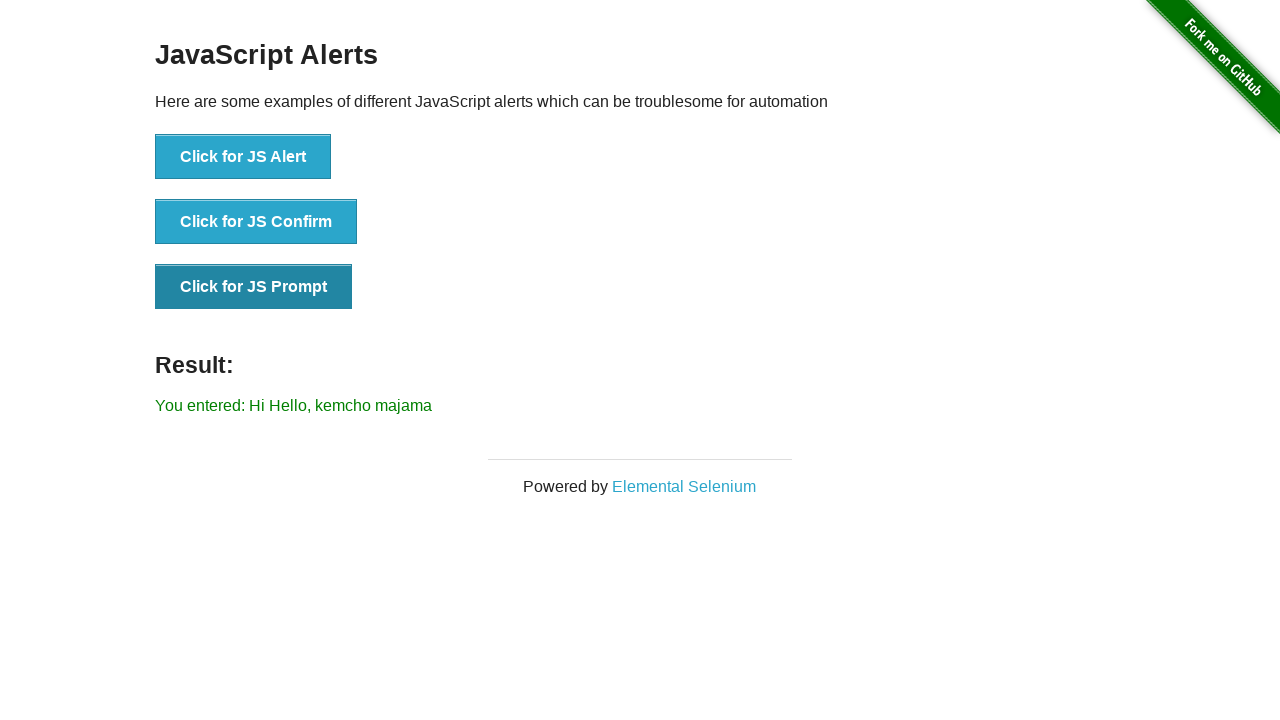

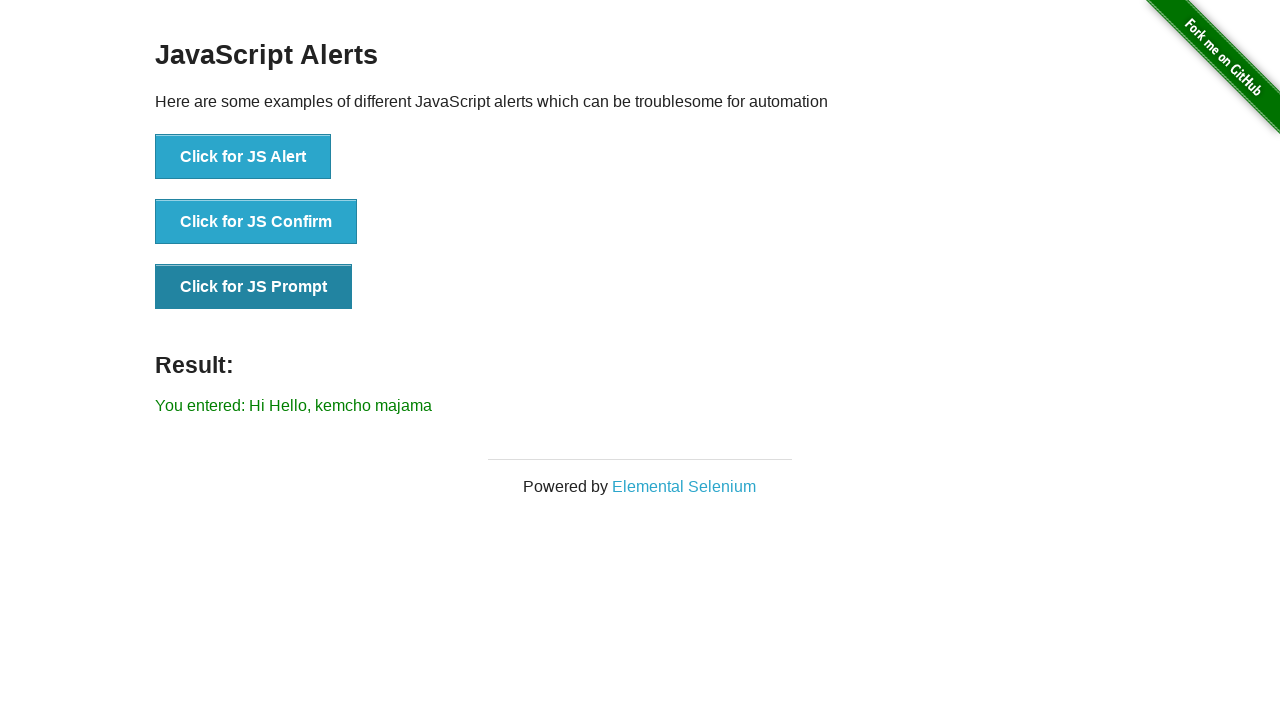